Tests alert handling functionality by triggering an alert dialog and accepting it

Starting URL: http://seleniumautomationpractice.blogspot.fi/2018/01/blog-post.html

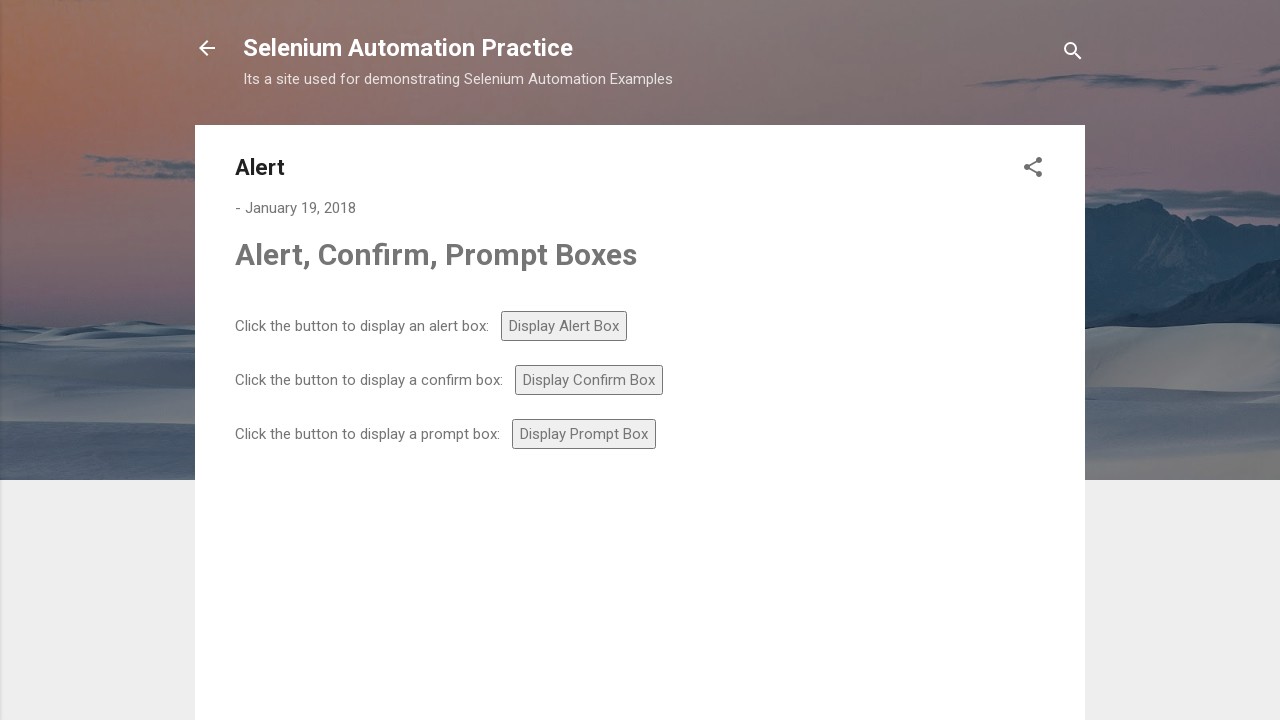

Clicked alert button to trigger alert dialog at (564, 326) on #alert
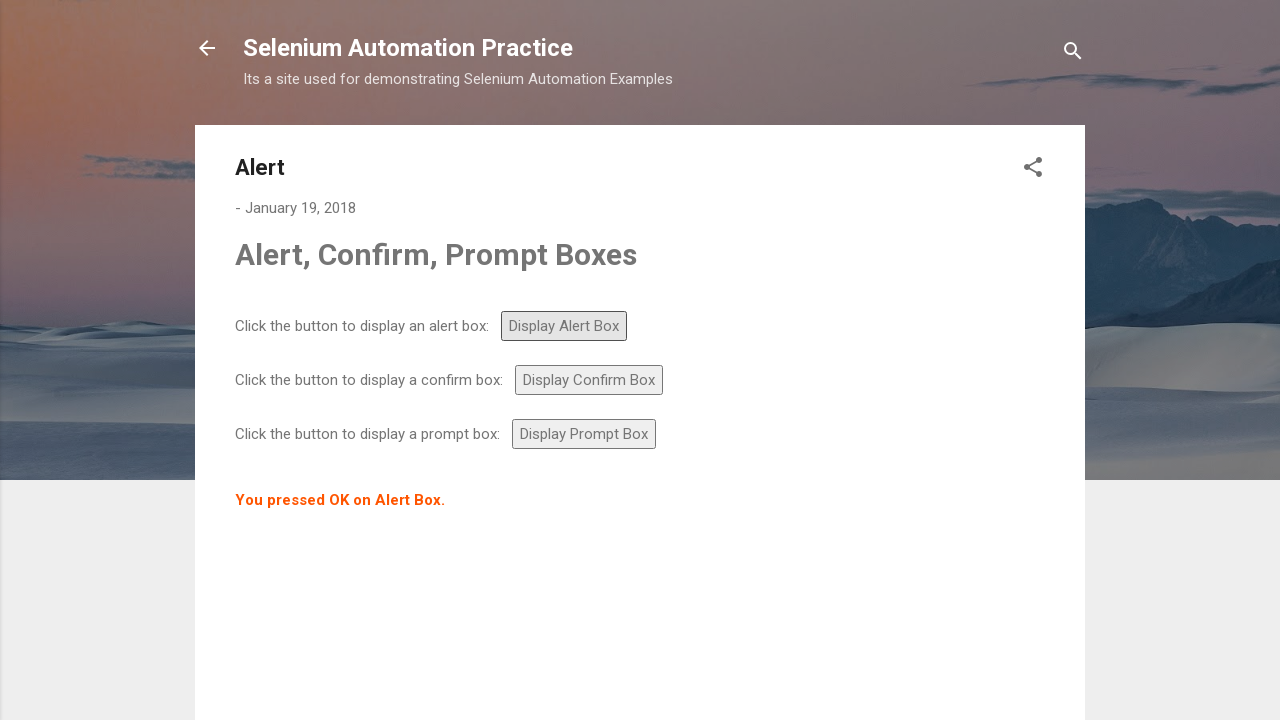

Set up dialog handler to accept alerts
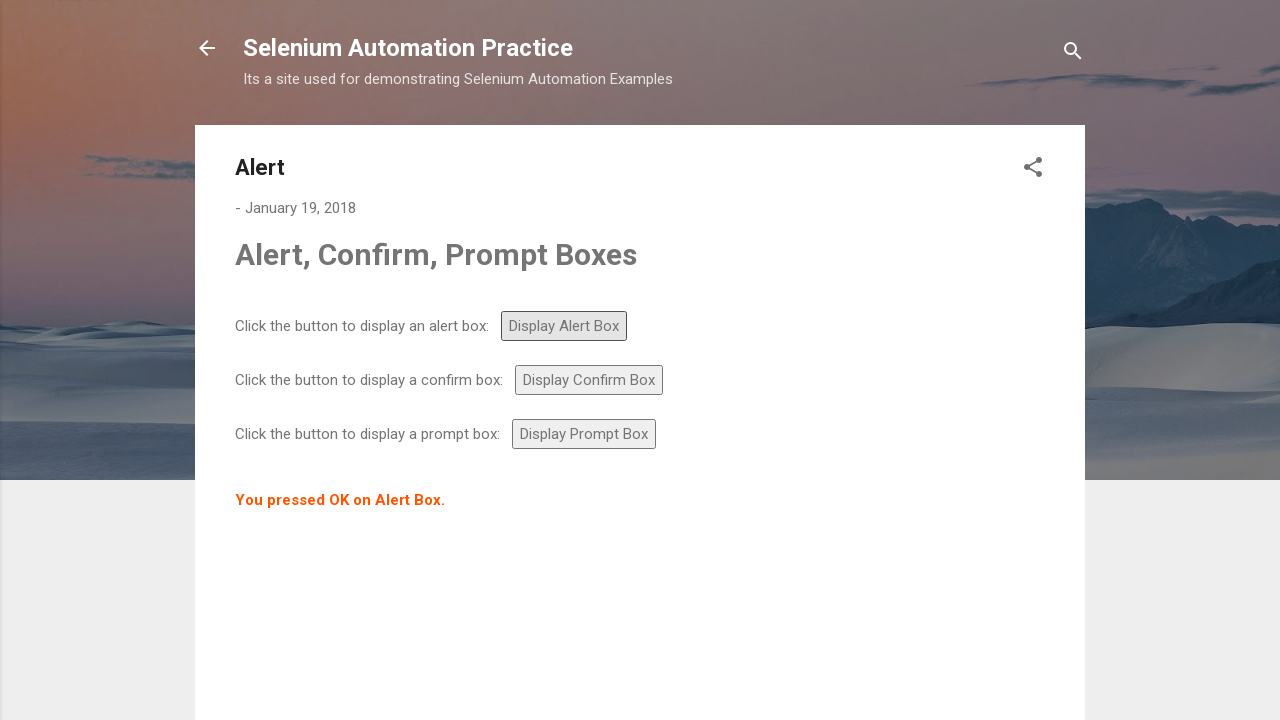

Waited 1 second for pending dialogs to be handled
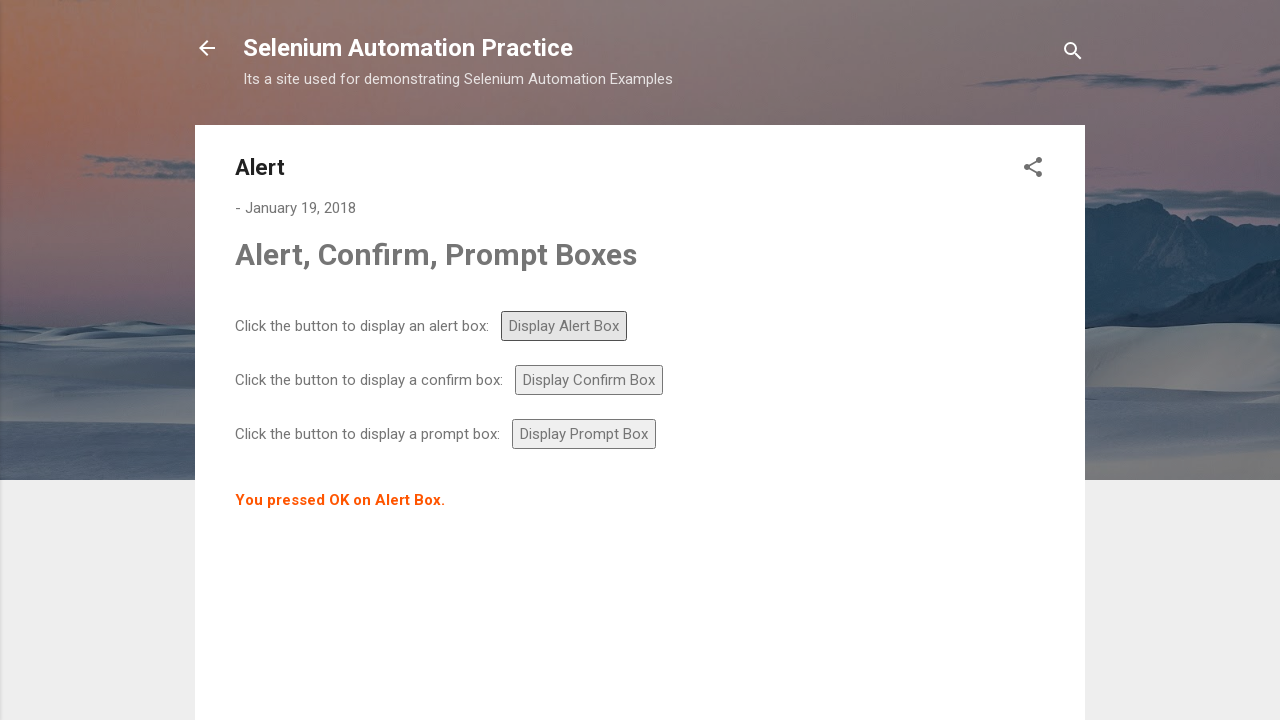

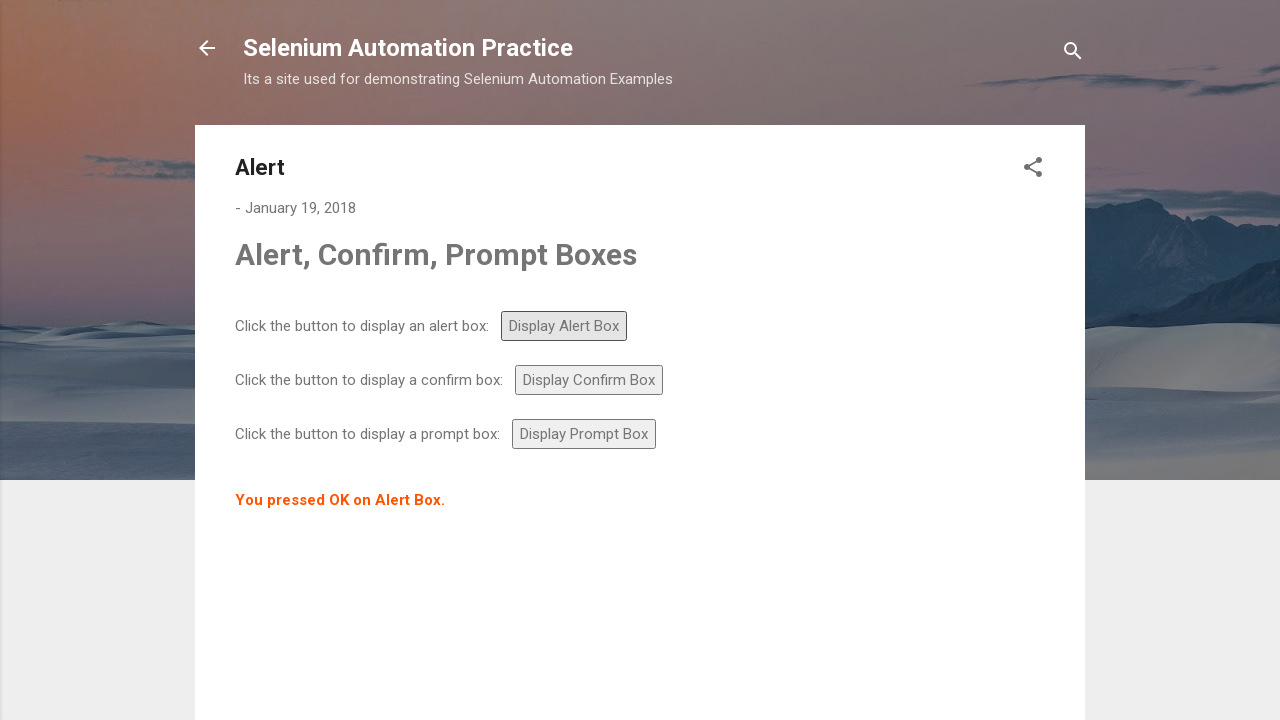